Tests checkbox interaction by clicking and clearing multiple checkbox options on a practice automation page

Starting URL: https://rahulshettyacademy.com/AutomationPractice

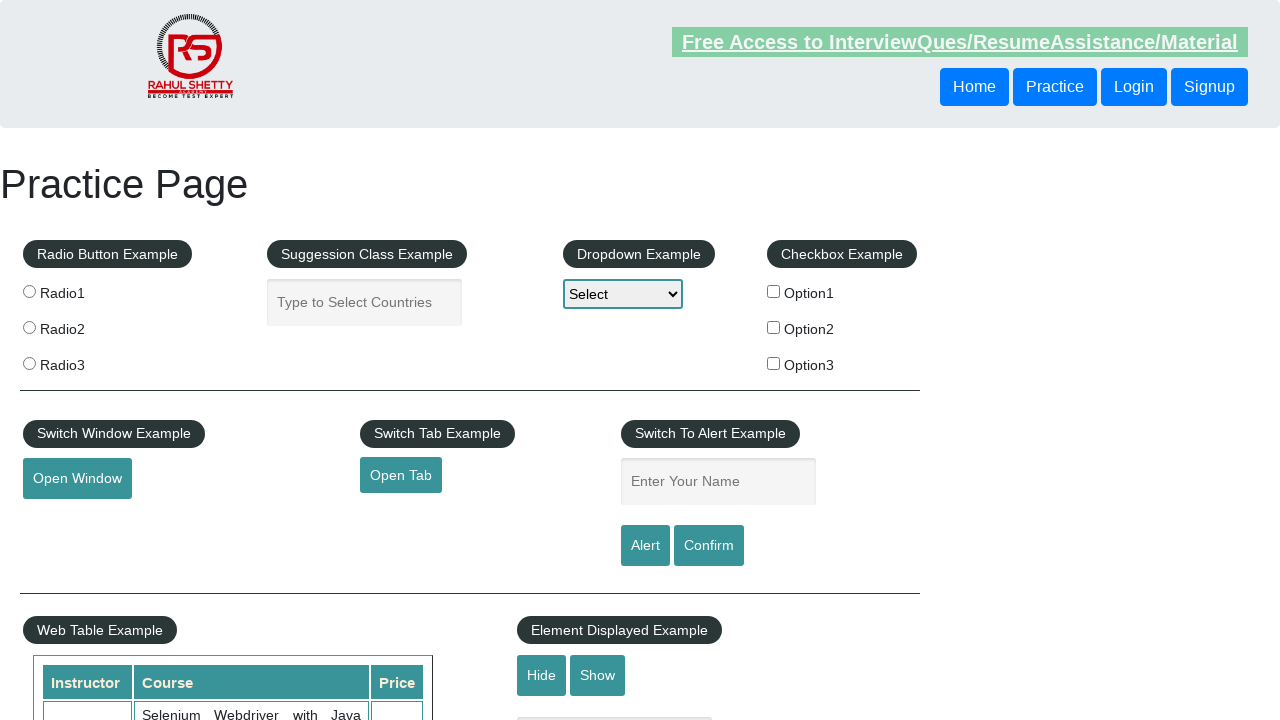

Clicked checkBoxOption1 to select it at (774, 291) on input[name='checkBoxOption1']
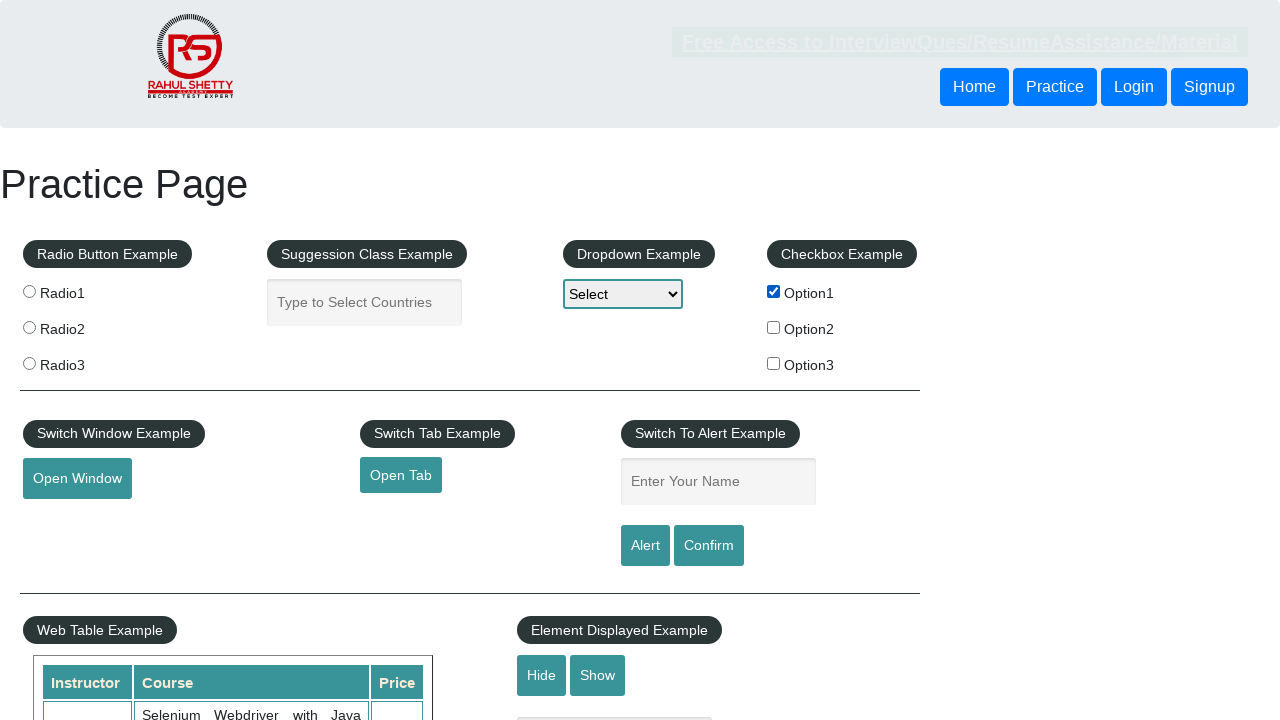

Clicked checkBoxOption2 to select it at (774, 327) on input[name='checkBoxOption2']
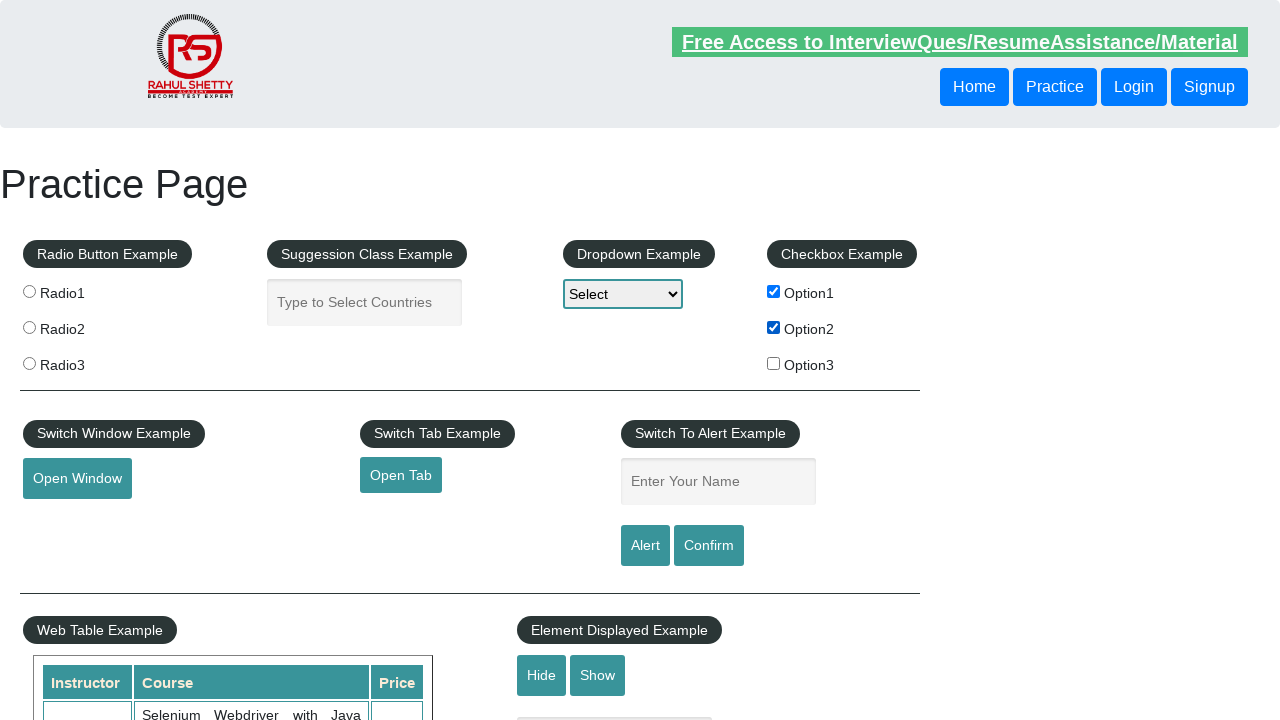

Clicked checkBoxOption3 to select it at (774, 363) on input[name='checkBoxOption3']
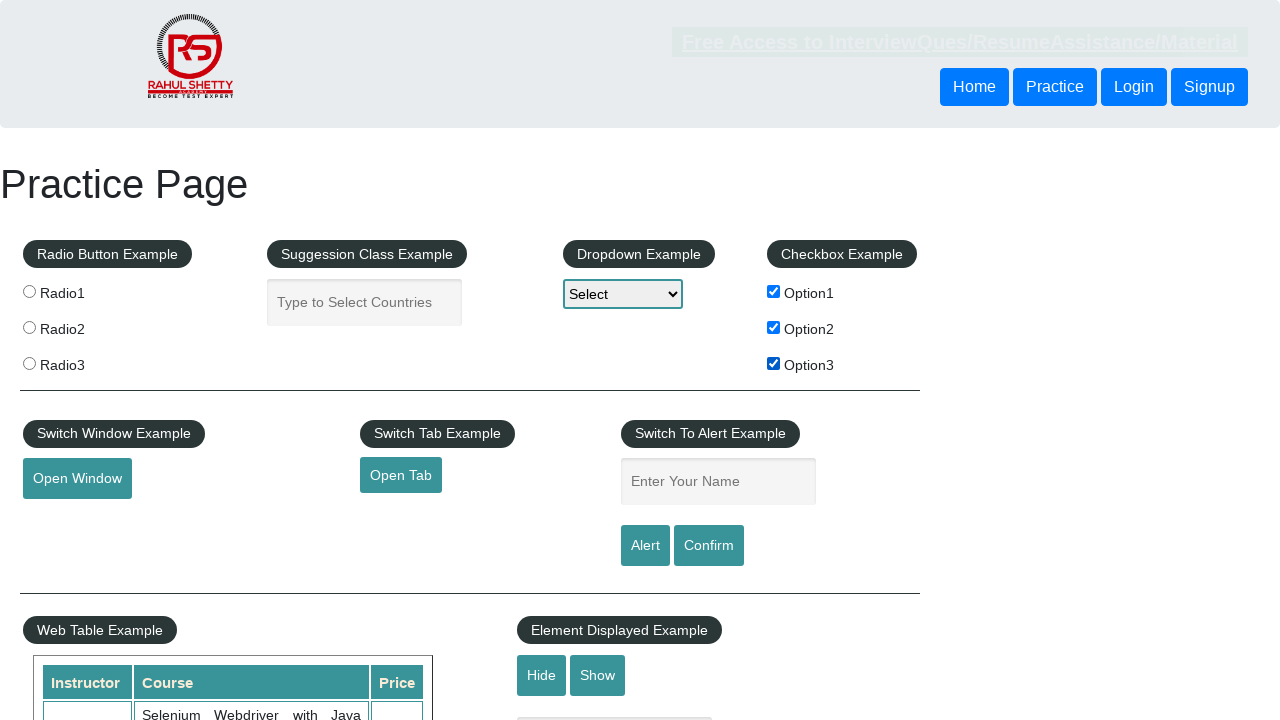

Clicked checkBoxOption1 to deselect it at (774, 291) on input[name='checkBoxOption1']
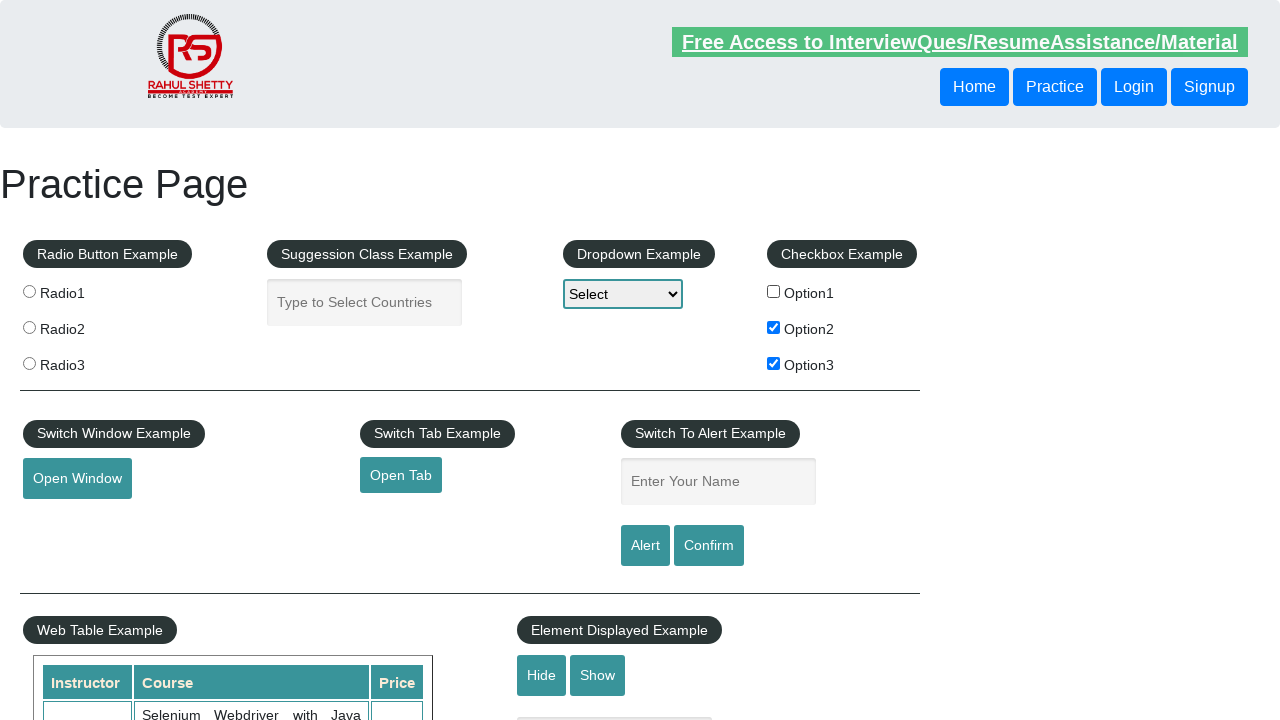

Clicked checkBoxOption2 to deselect it at (774, 327) on input[name='checkBoxOption2']
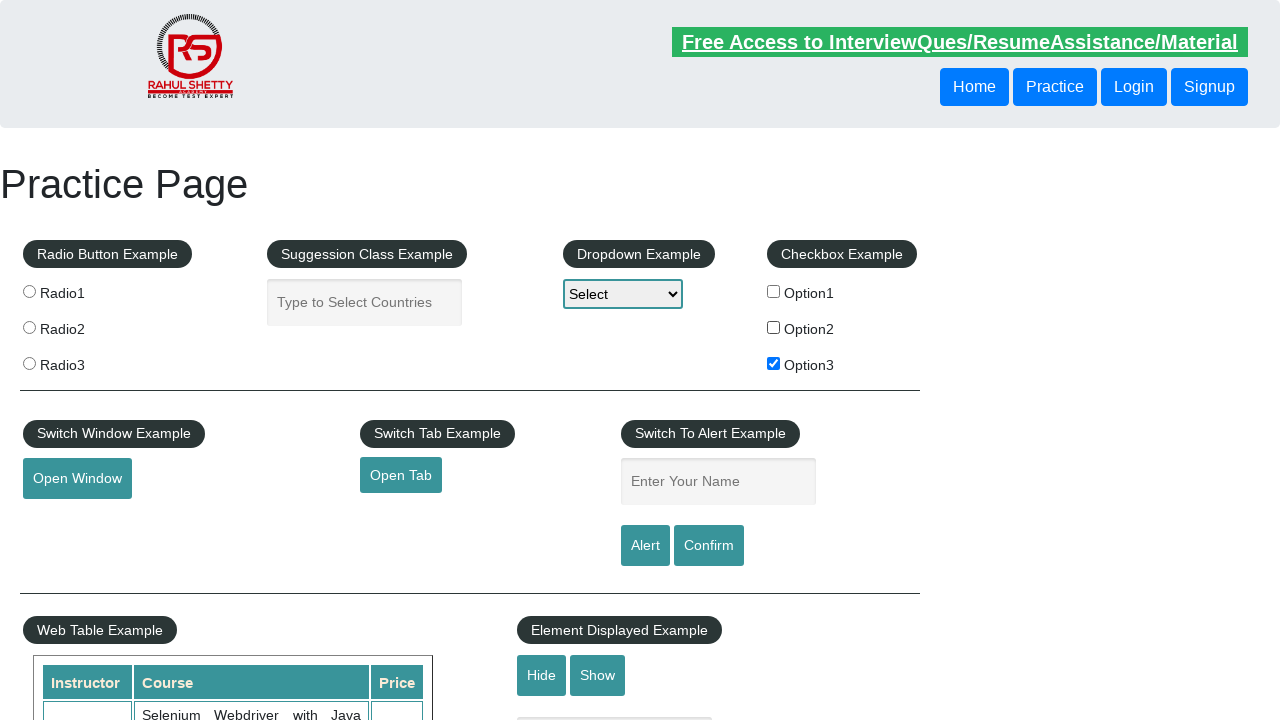

Clicked checkBoxOption3 to deselect it at (774, 363) on input[name='checkBoxOption3']
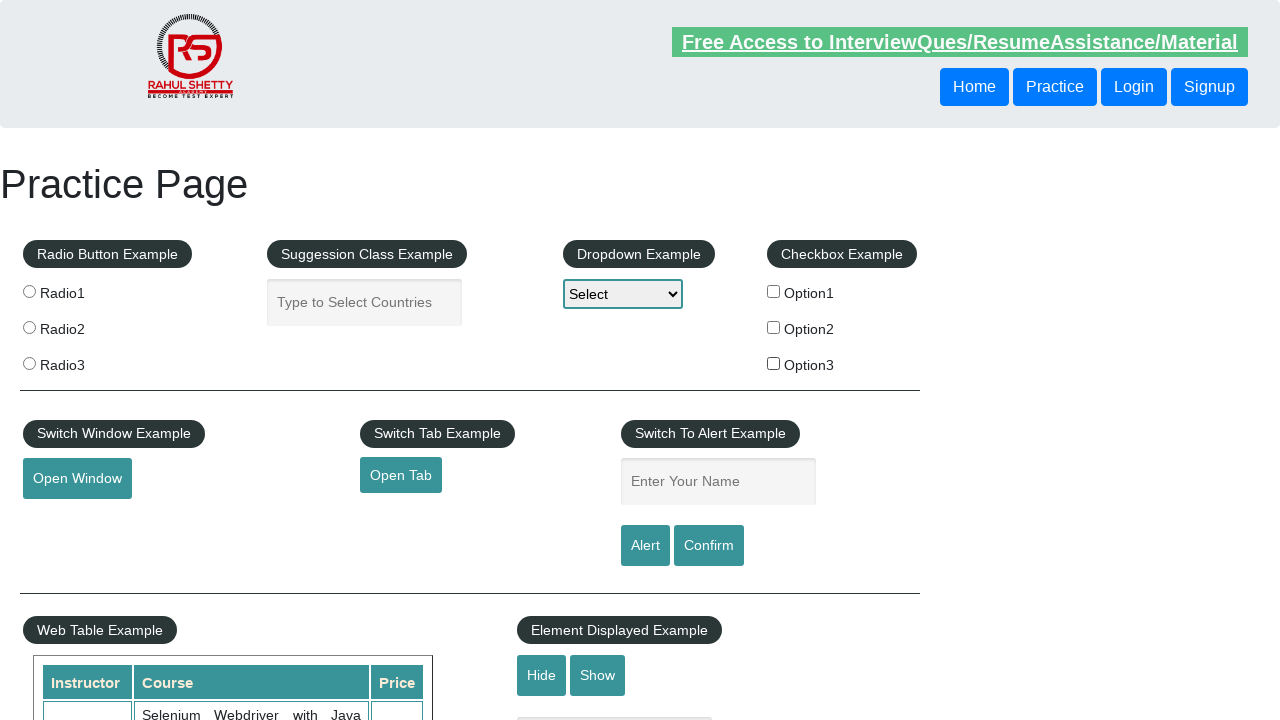

Verified checkbox section exists
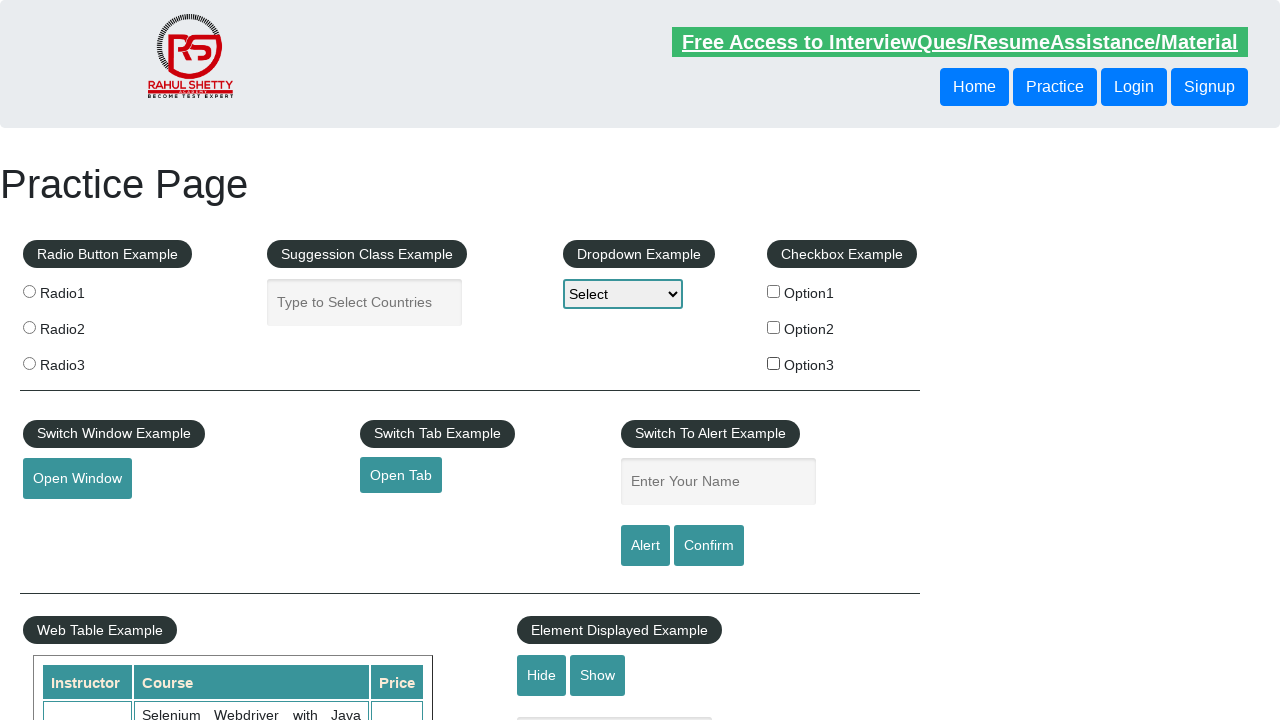

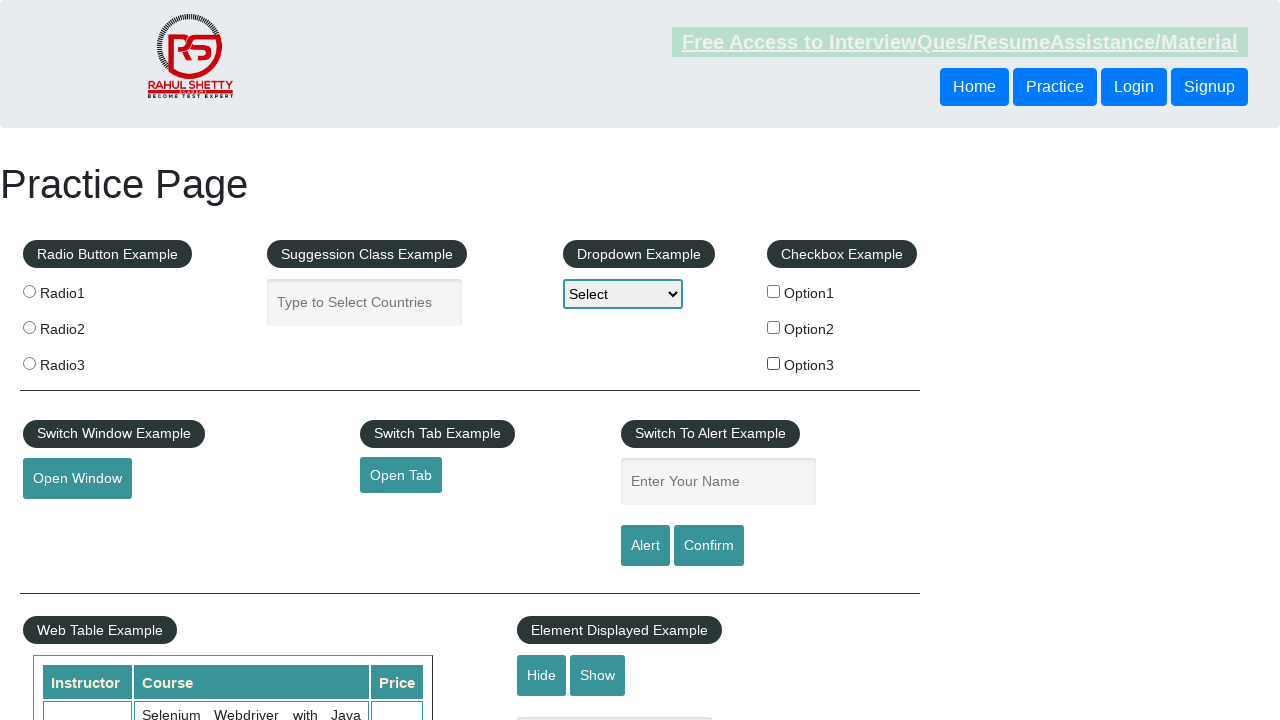